Clicks on Submit New Language menu and verifies the submenu subtitle

Starting URL: http://www.99-bottles-of-beer.net/

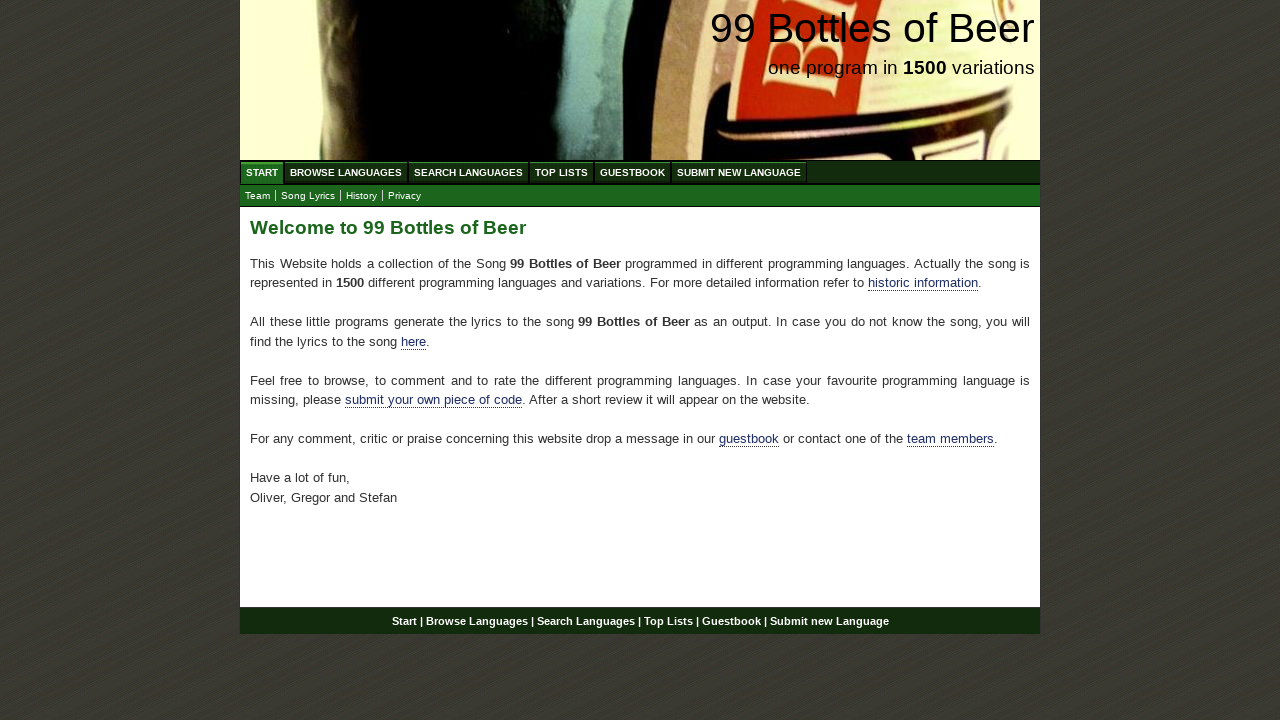

Clicked 'Submit New Language' menu item at (739, 172) on #menu a[href='/submitnewlanguage.html']
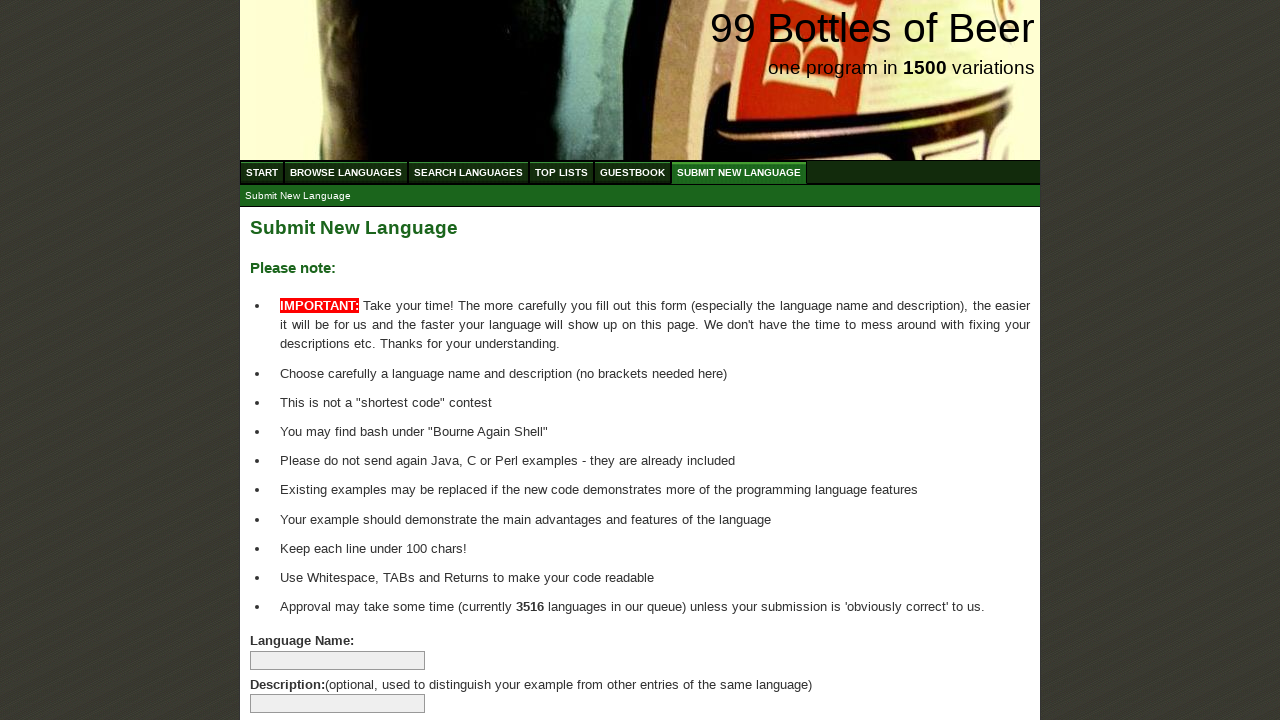

Waited for submenu subtitle to load
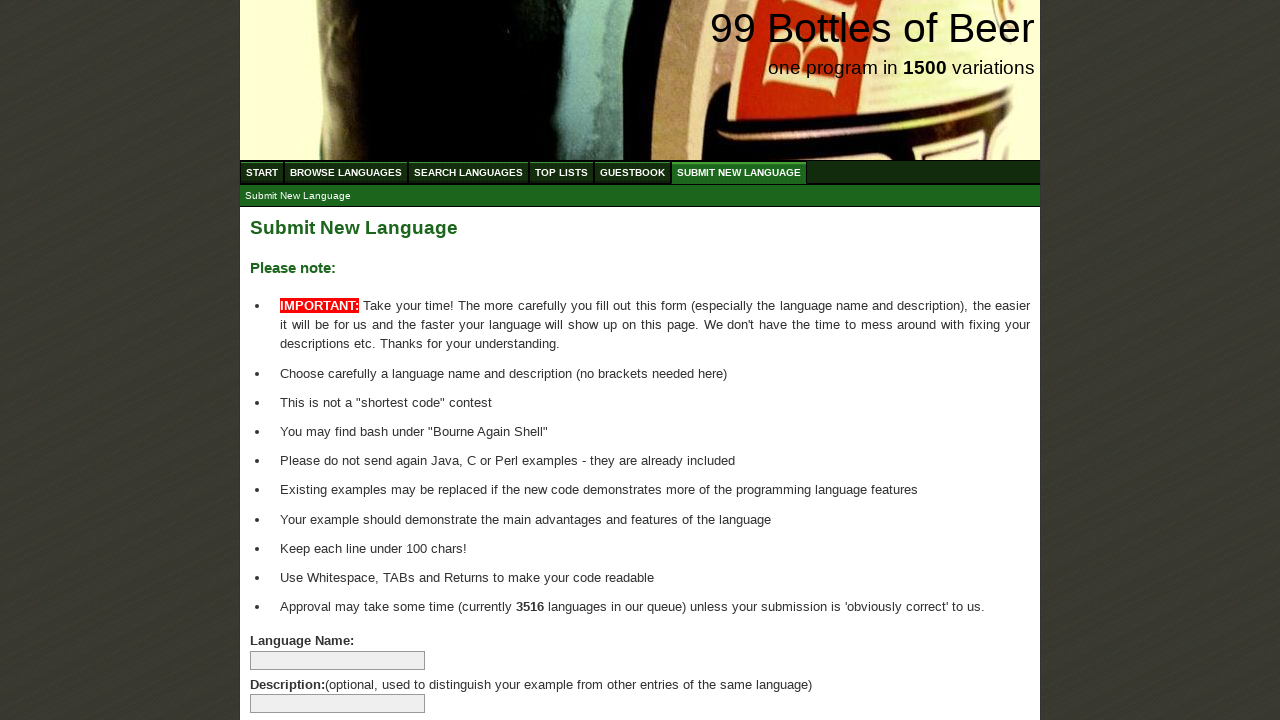

Retrieved submenu subtitle text
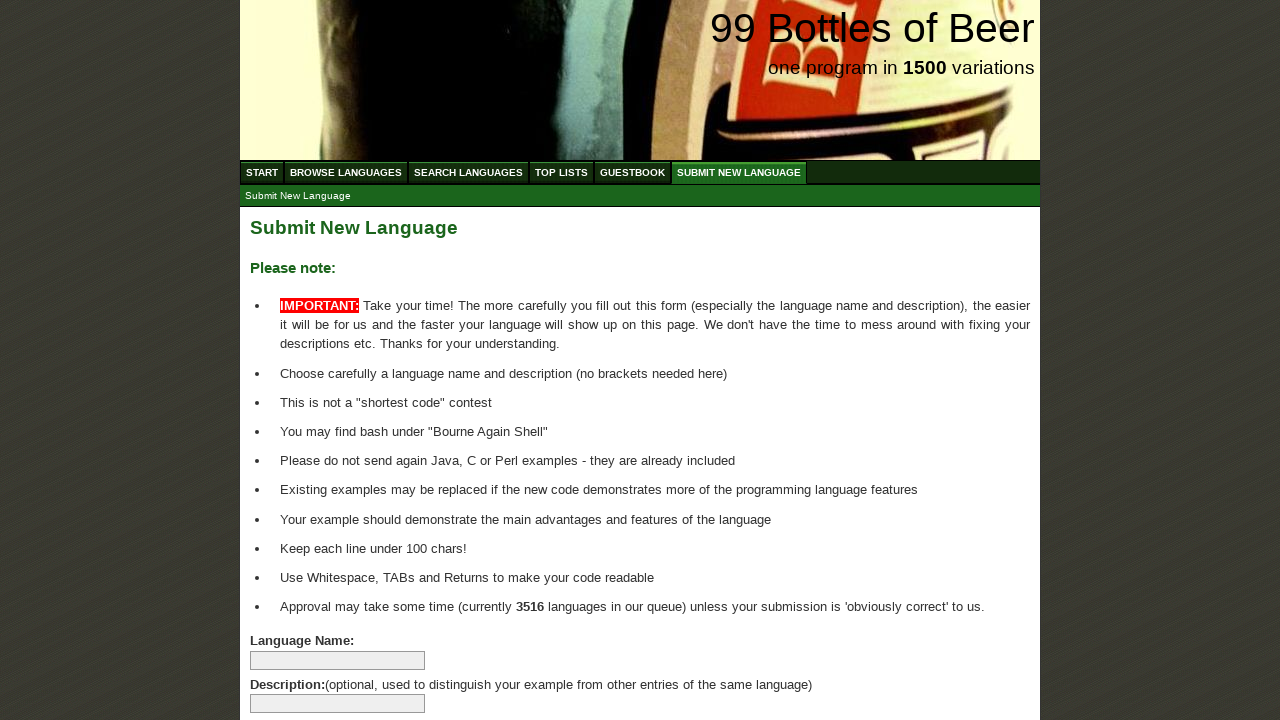

Verified submenu subtitle matches 'Submit New Language'
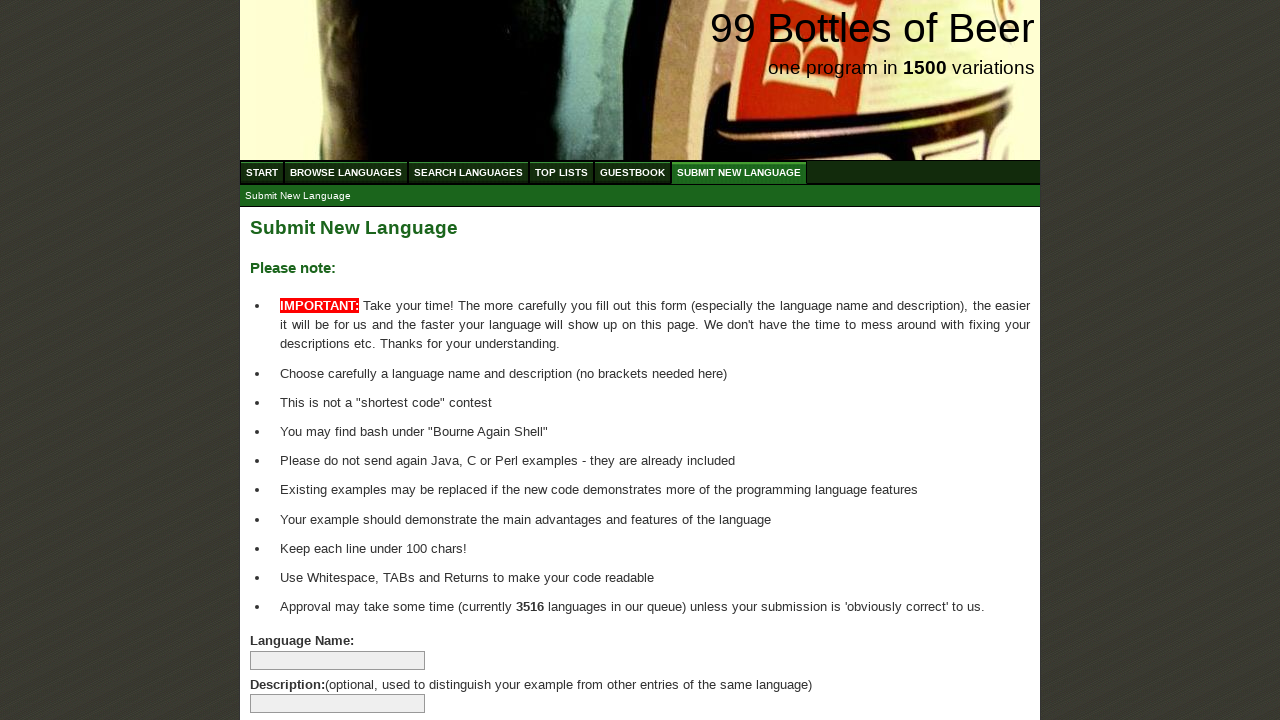

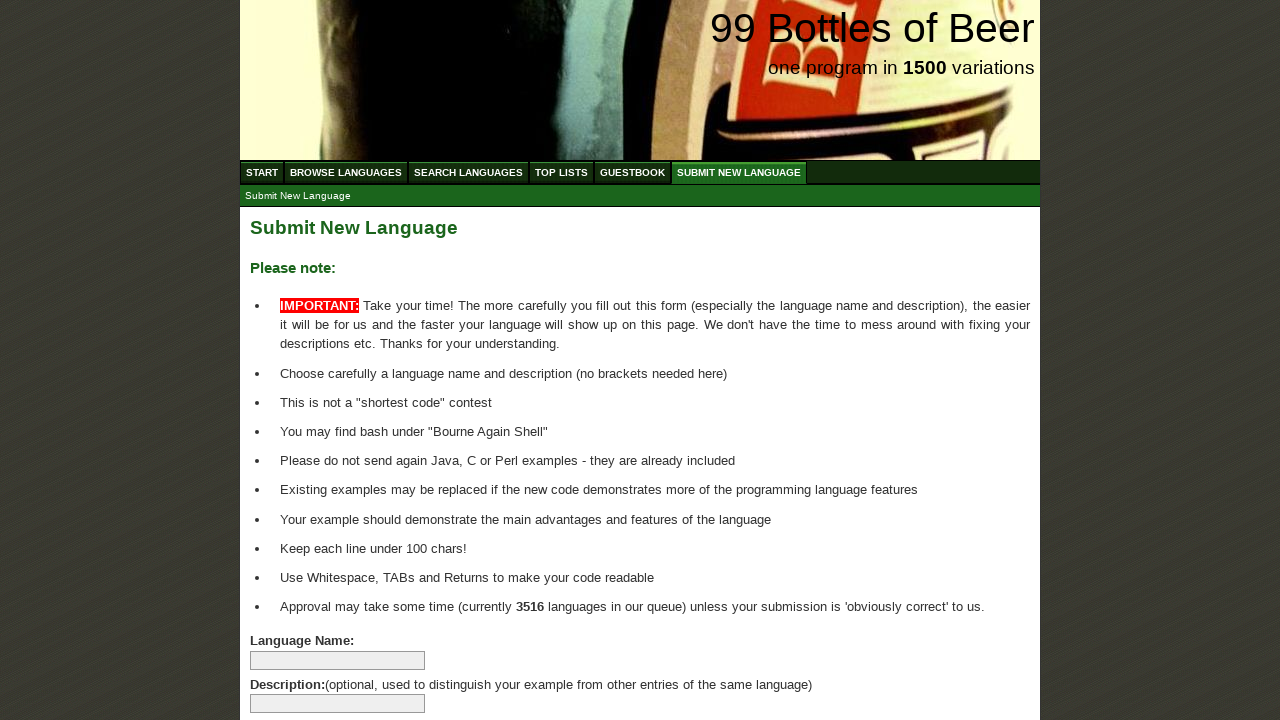